Clicks on the 11th link on the page to test basic click functionality on a list of links

Starting URL: https://the-internet.herokuapp.com/

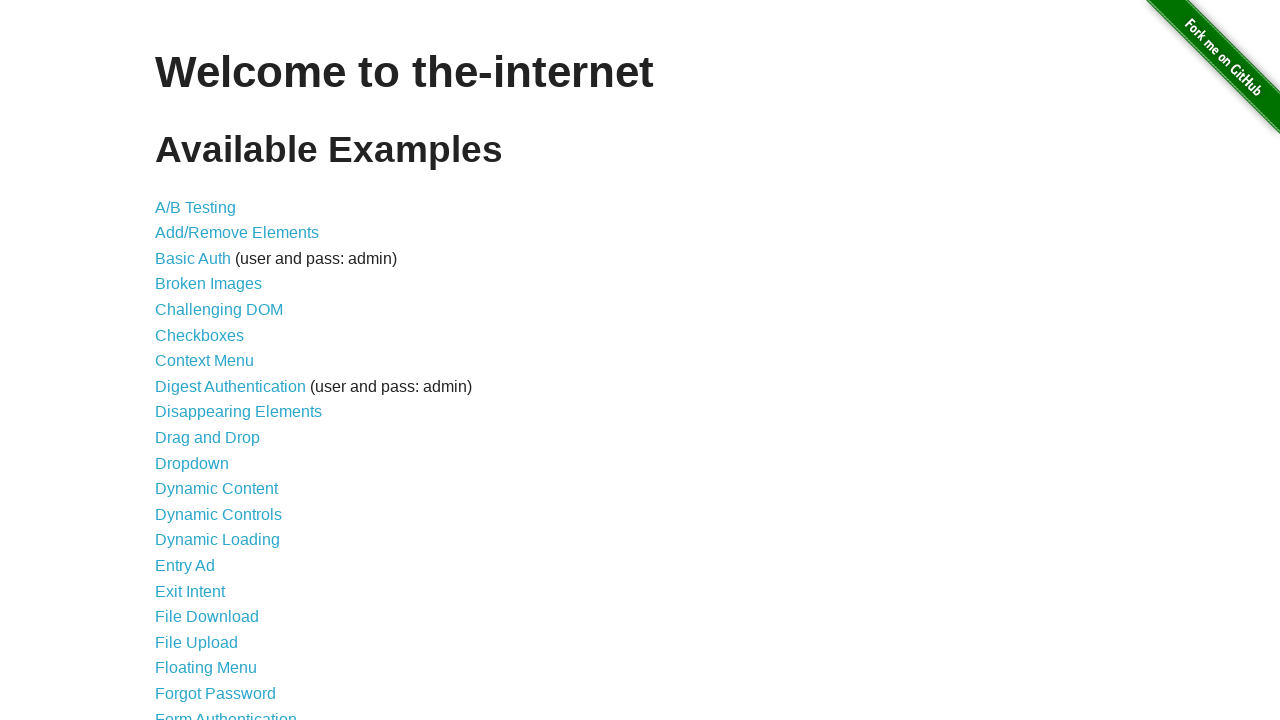

Navigated to the-internet.herokuapp.com homepage
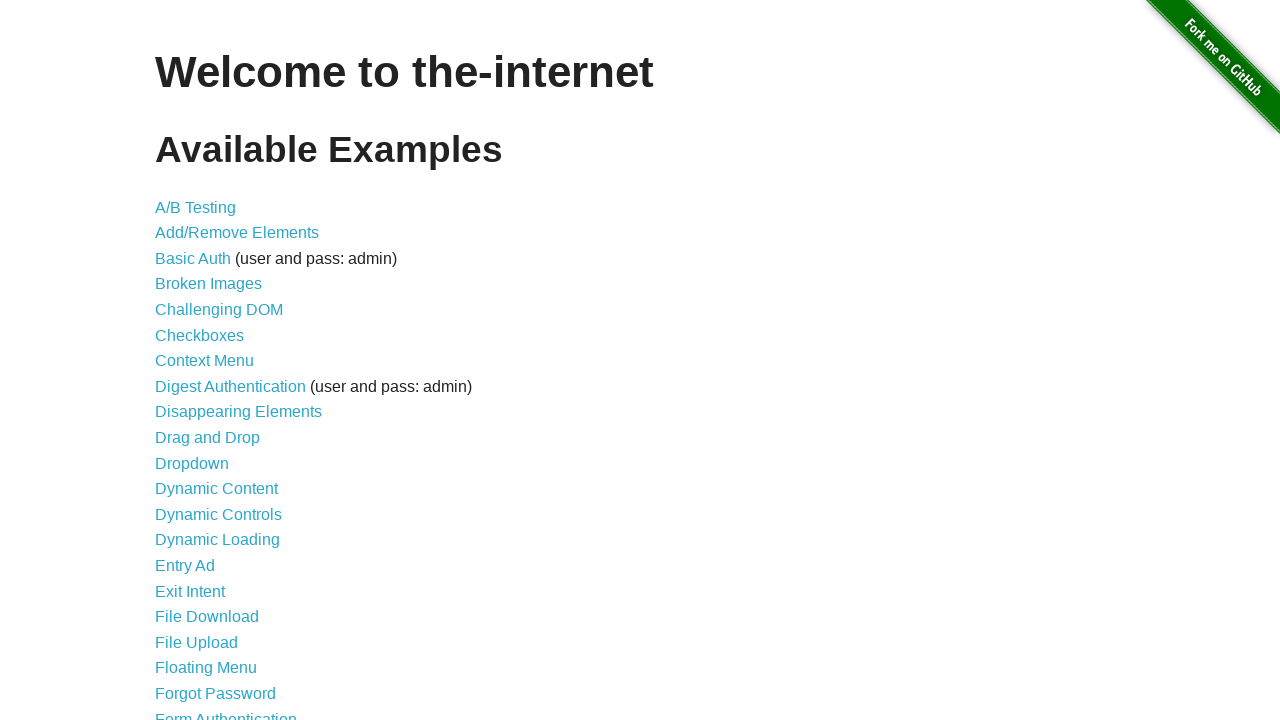

Retrieved all links on the page
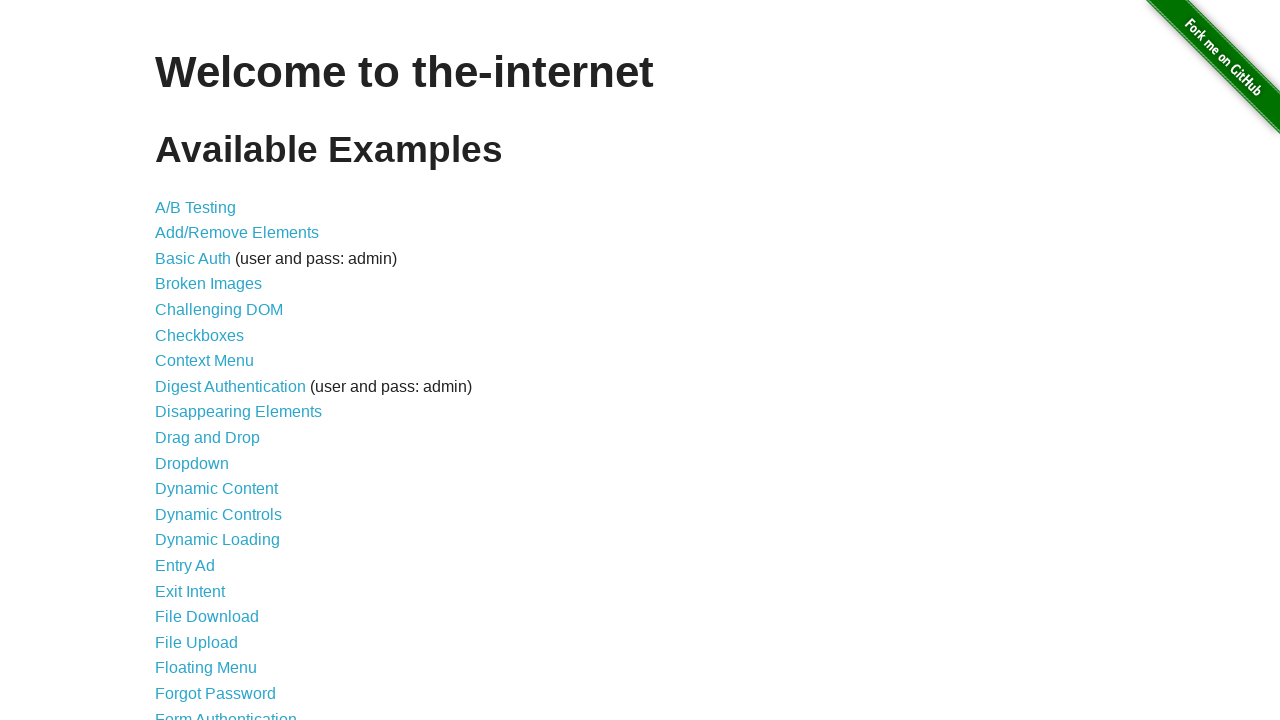

Clicked the 11th link on the page at (208, 438) on a >> nth=10
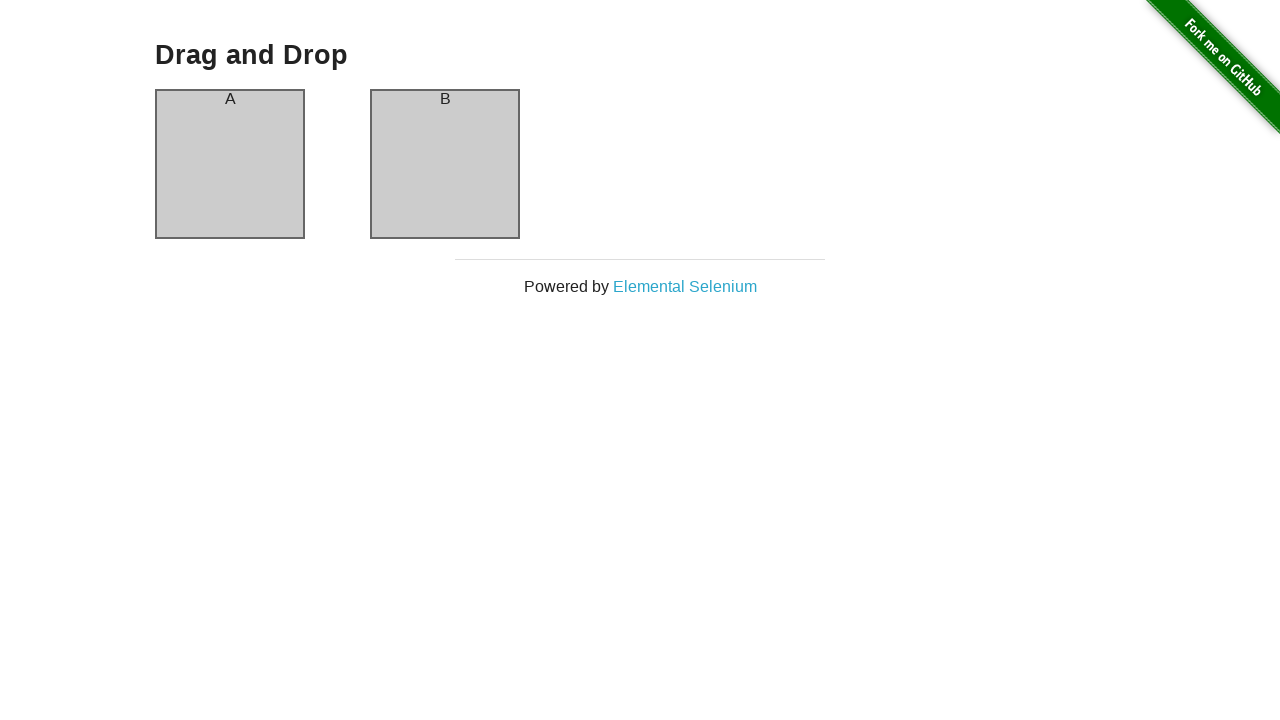

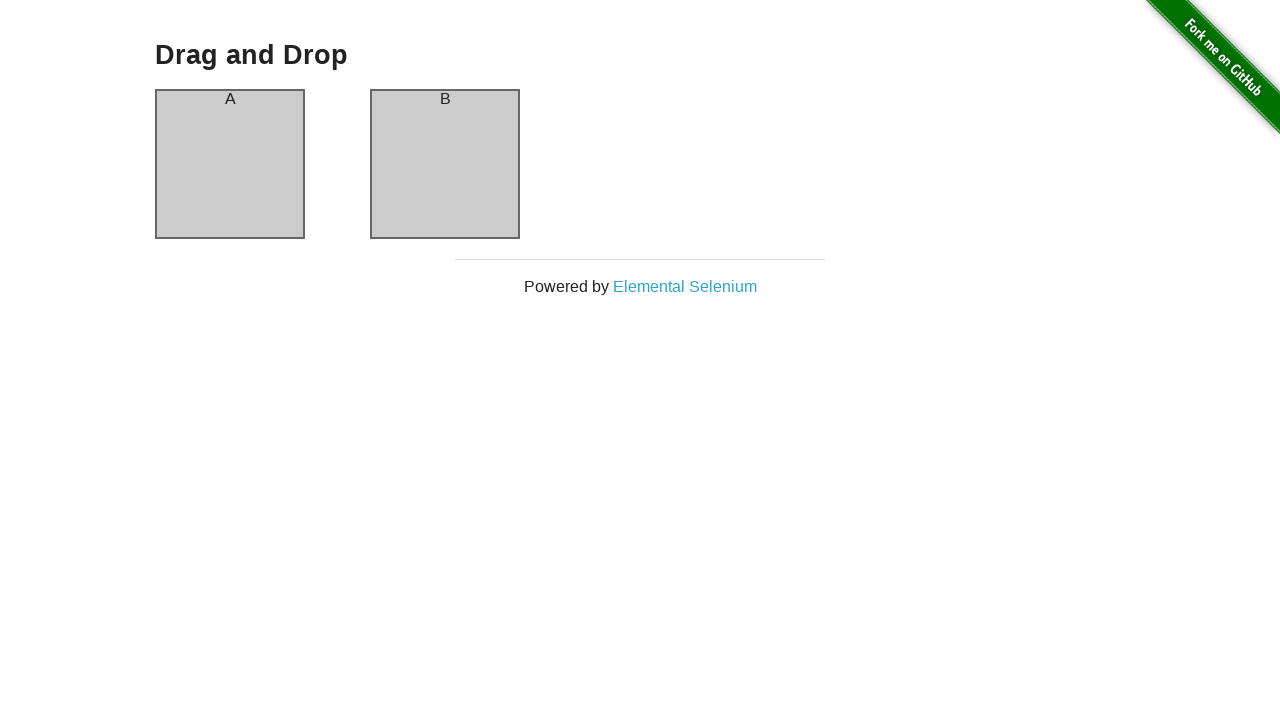